Tests the FMCSA Company Snapshot search functionality by entering a USDOT number and submitting the search form to view company details.

Starting URL: https://safer.fmcsa.dot.gov/CompanySnapshot.aspx

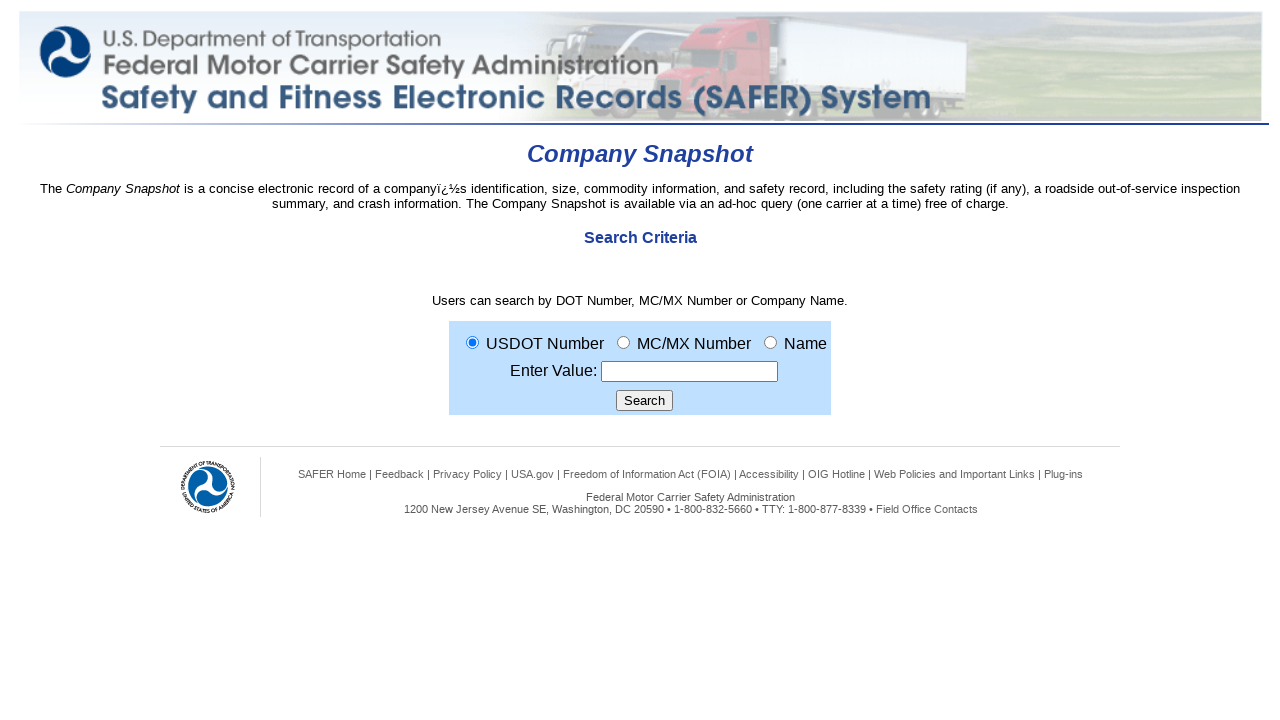

Filled USDOT number field with '1234567' on xpath=/html/body/form/p/table/tbody/tr[3]/td/input
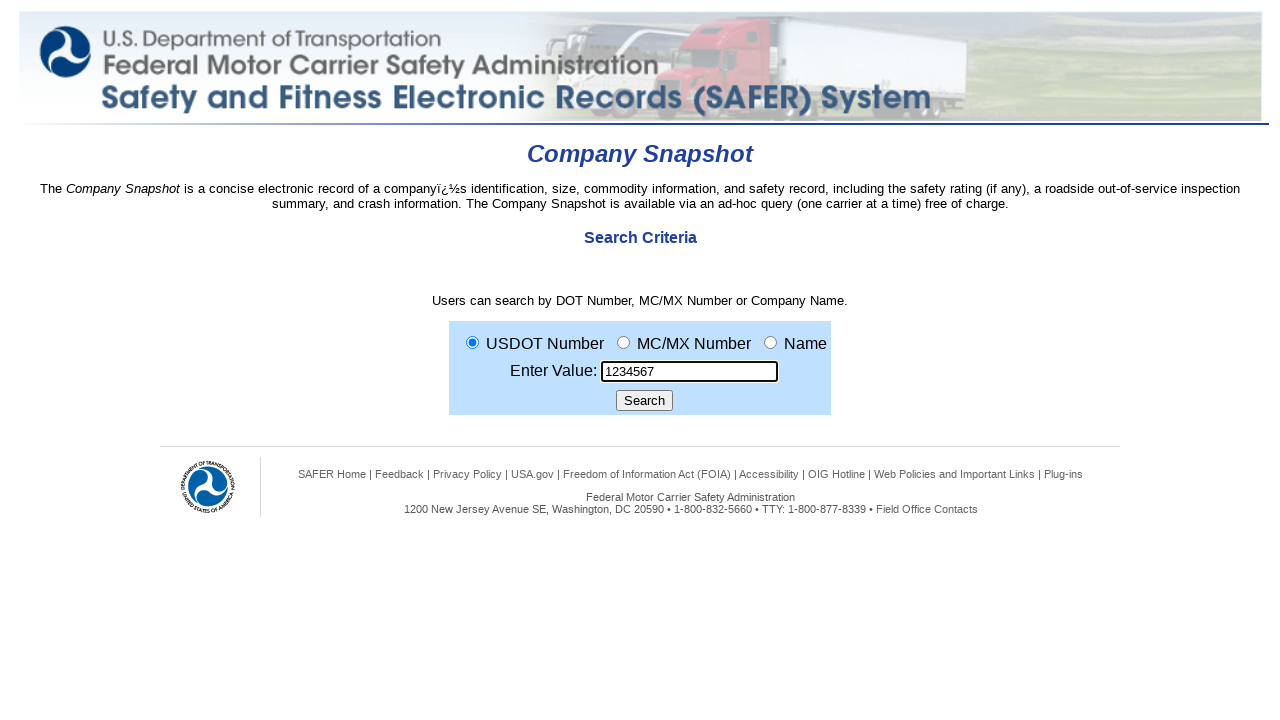

Clicked Search button to submit USDOT search at (644, 401) on xpath=/html/body/form/p/table/tbody/tr[4]/td/input
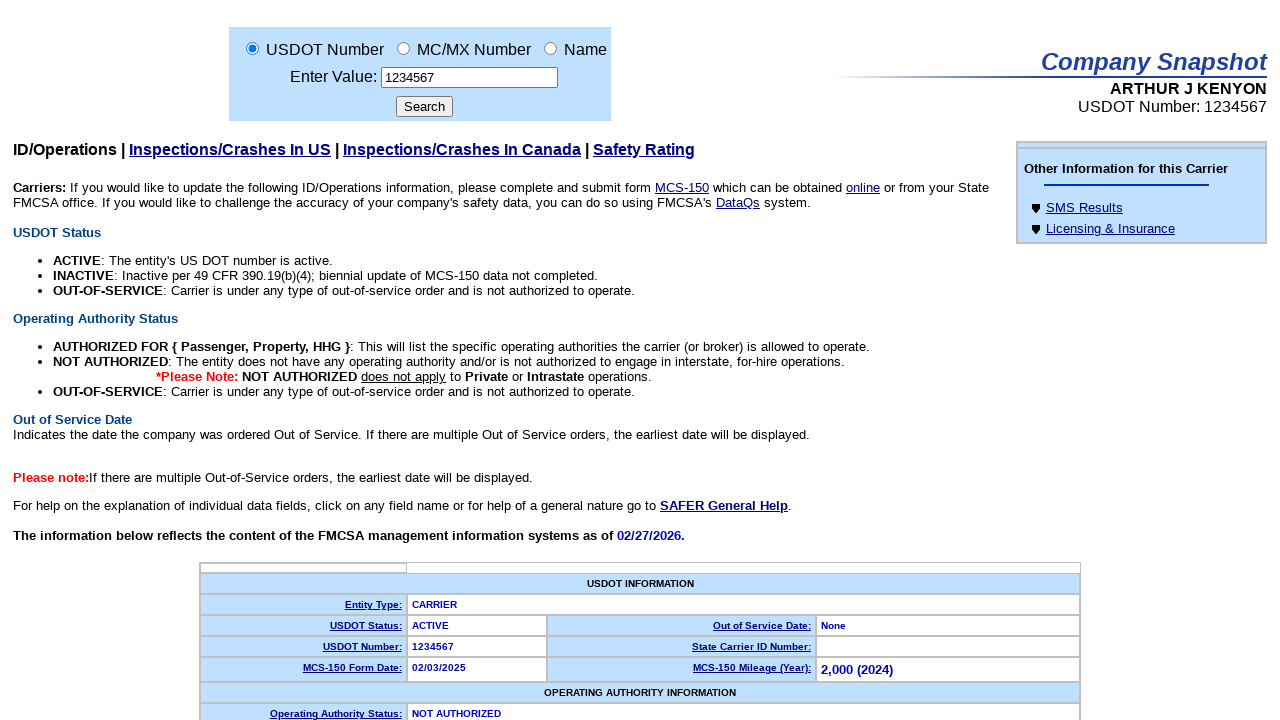

Company snapshot results page loaded with company details table
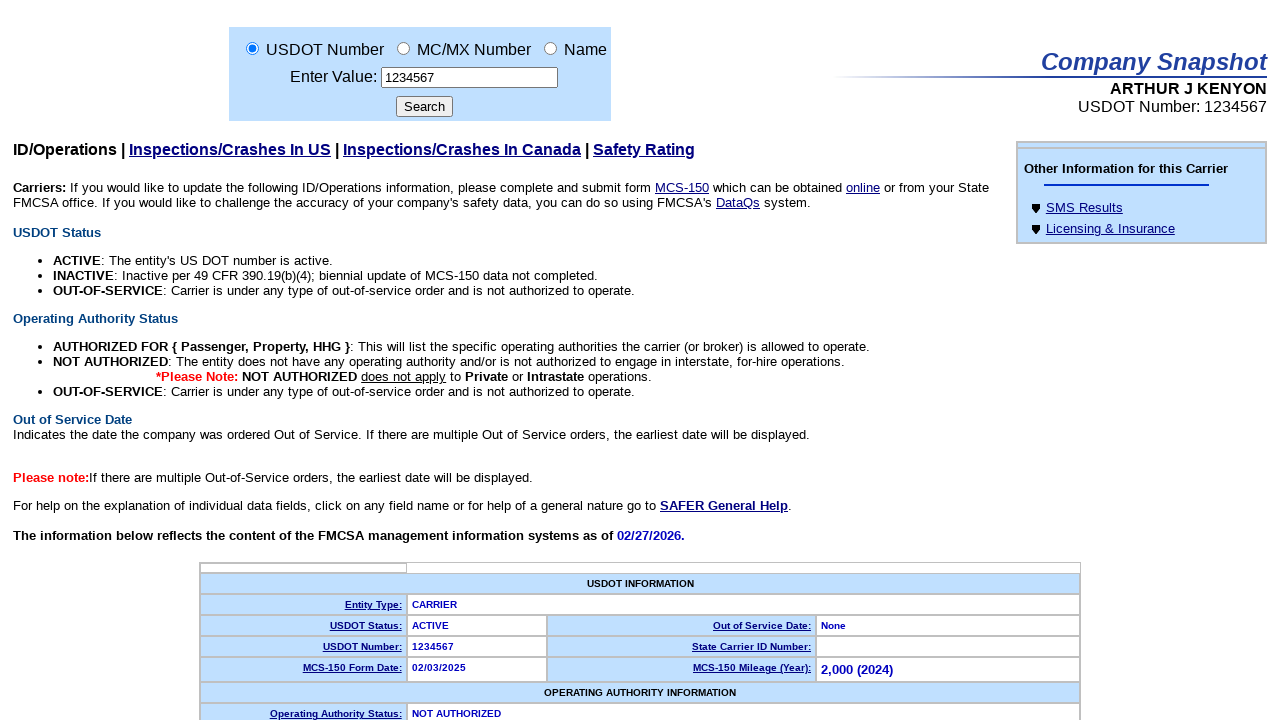

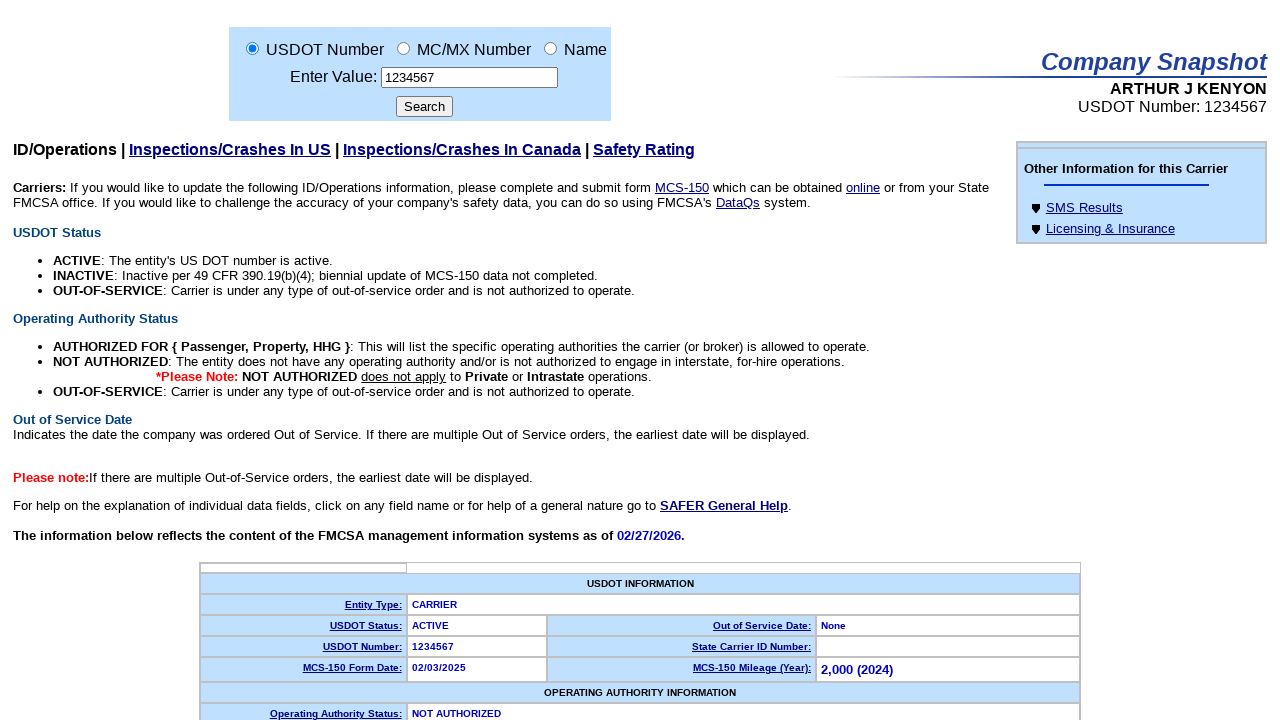